Tests explicit wait functionality by clicking a button and waiting for text to appear

Starting URL: https://seleniumpractise.blogspot.com/2016/08/how-to-use-explicit-wait-in-selenium.html

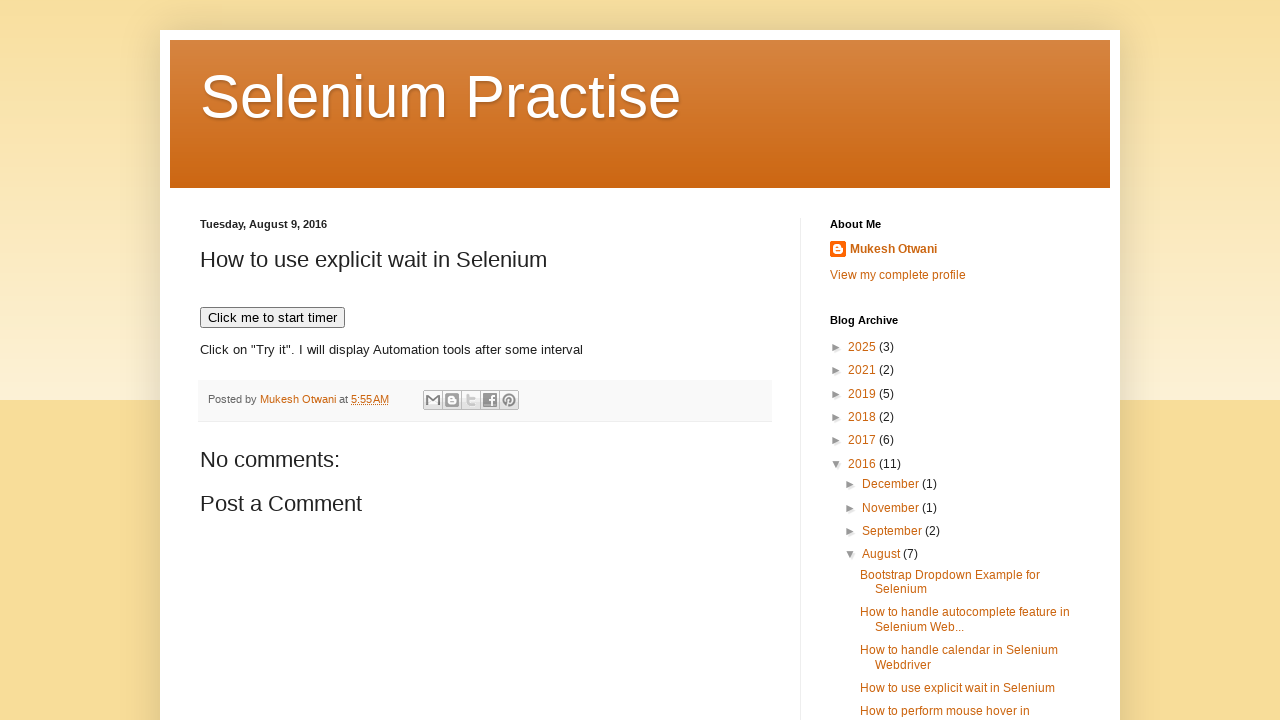

Navigated to explicit wait practice page
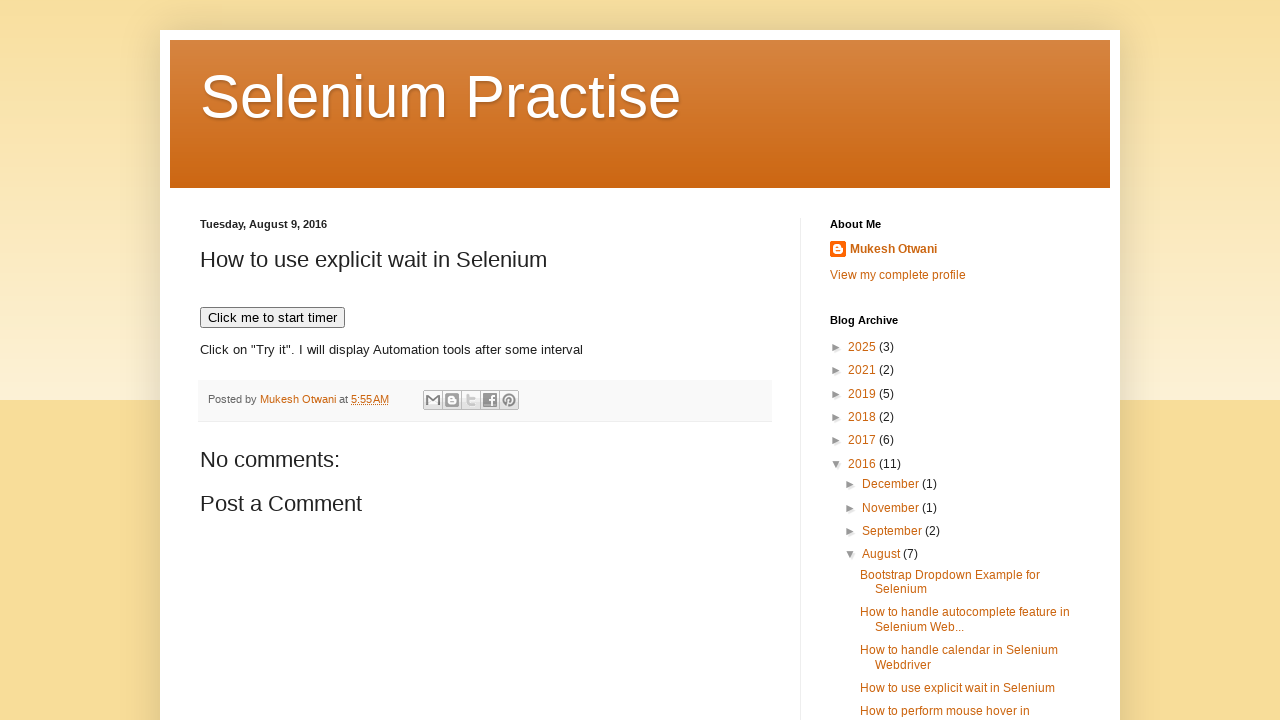

Clicked button to trigger text appearance at (272, 318) on xpath=//*[@id="post-body-7708391096228750161"]/button
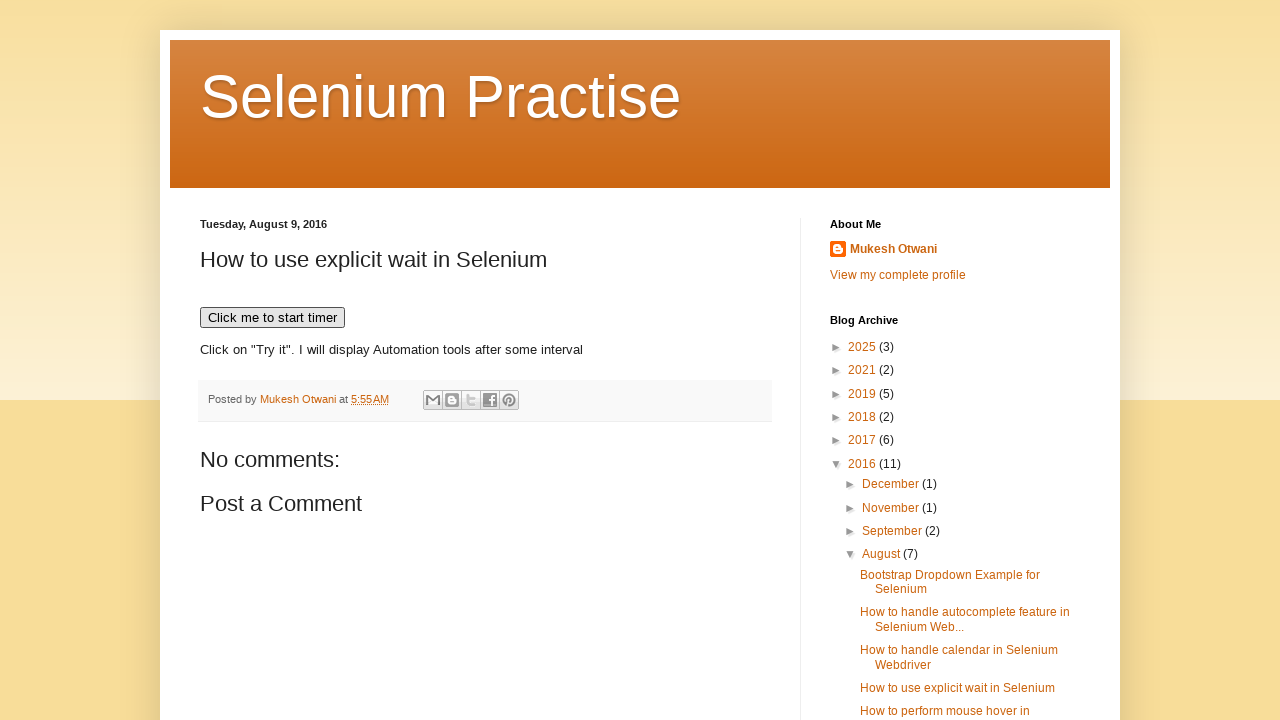

Waited for 'WebDriver' text to become visible (explicit wait completed)
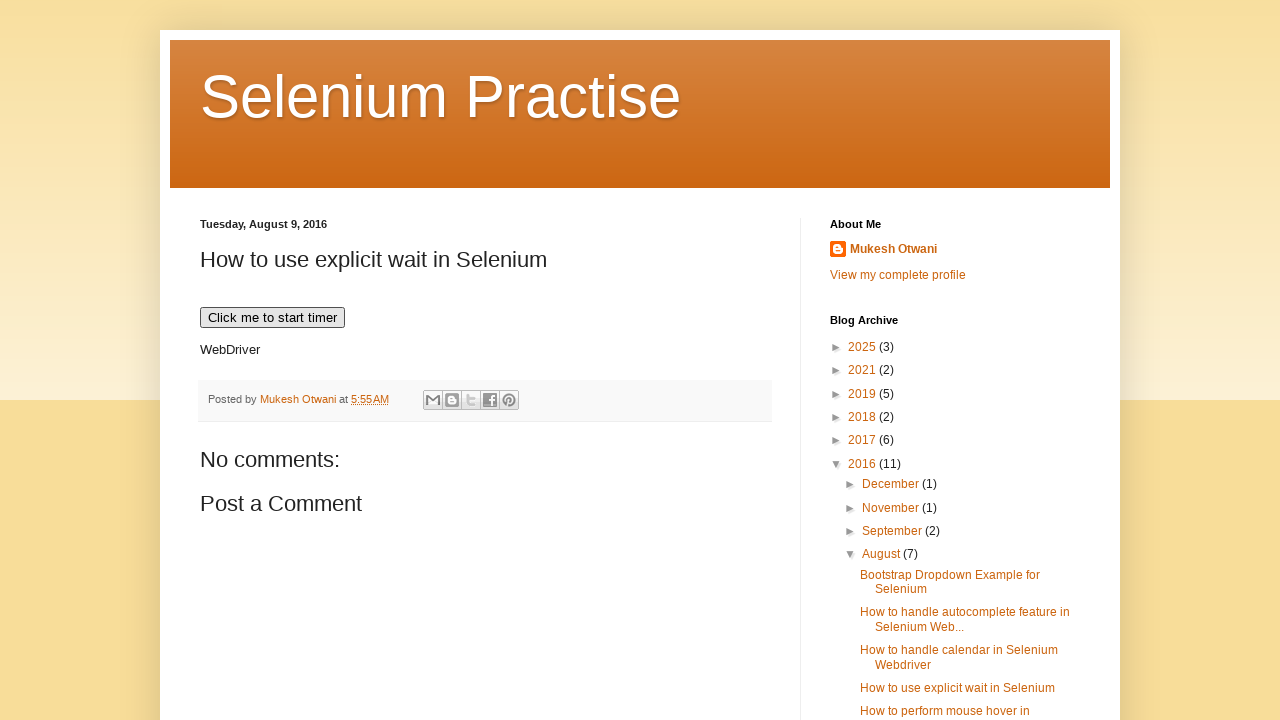

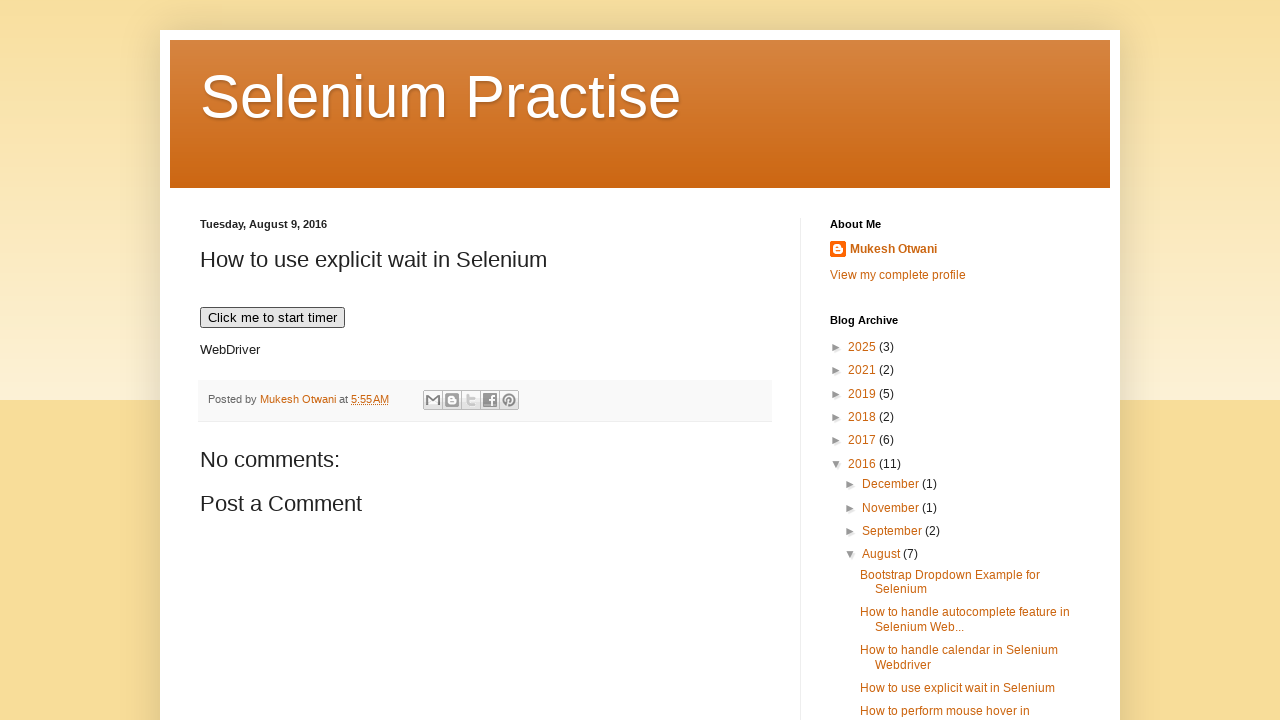